Tests that the Playwright homepage has "Playwright" in the title, verifies the "Get Started" link has the correct href attribute, clicks it, and confirms navigation to the intro page.

Starting URL: https://playwright.dev/

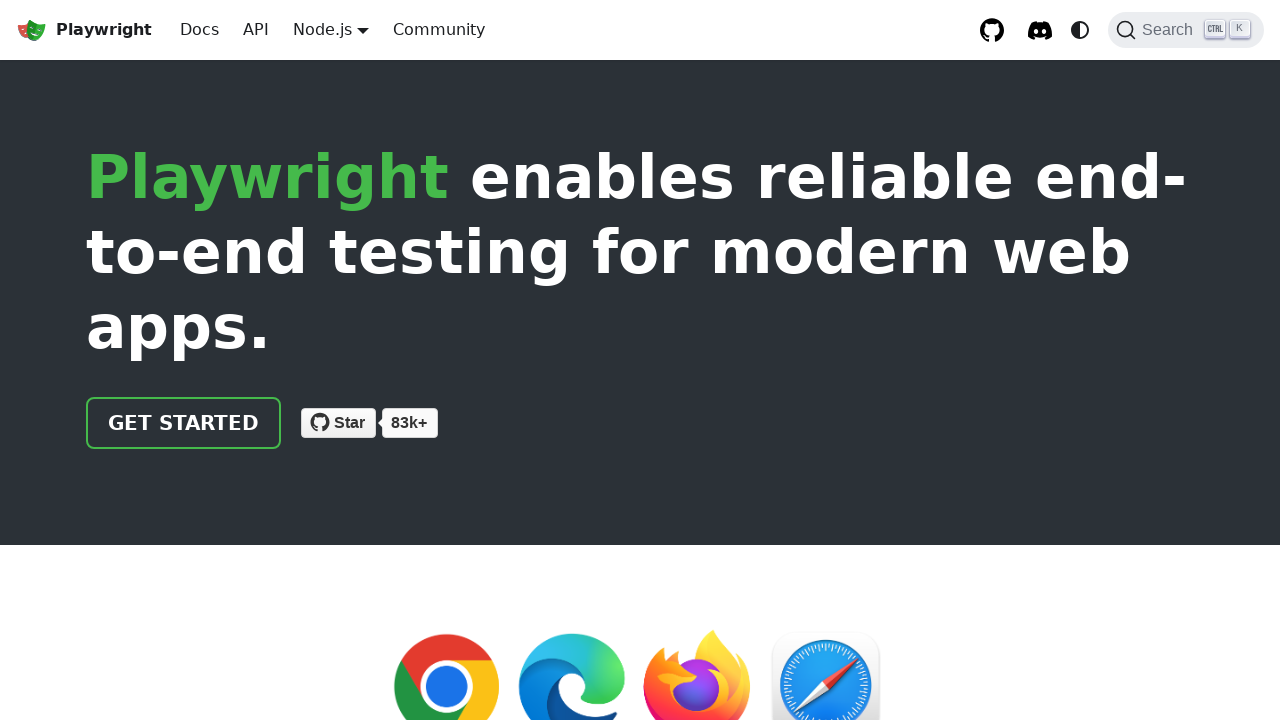

Verified page title contains 'Playwright'
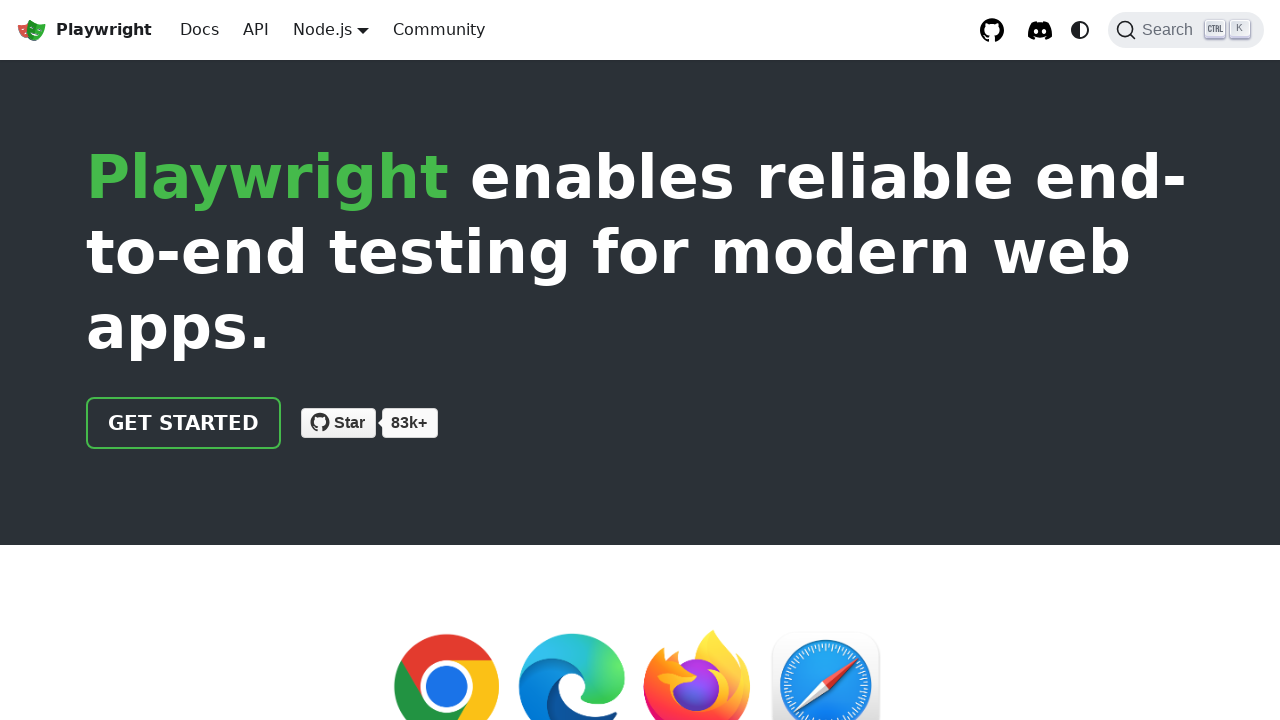

Located 'Get Started' link element
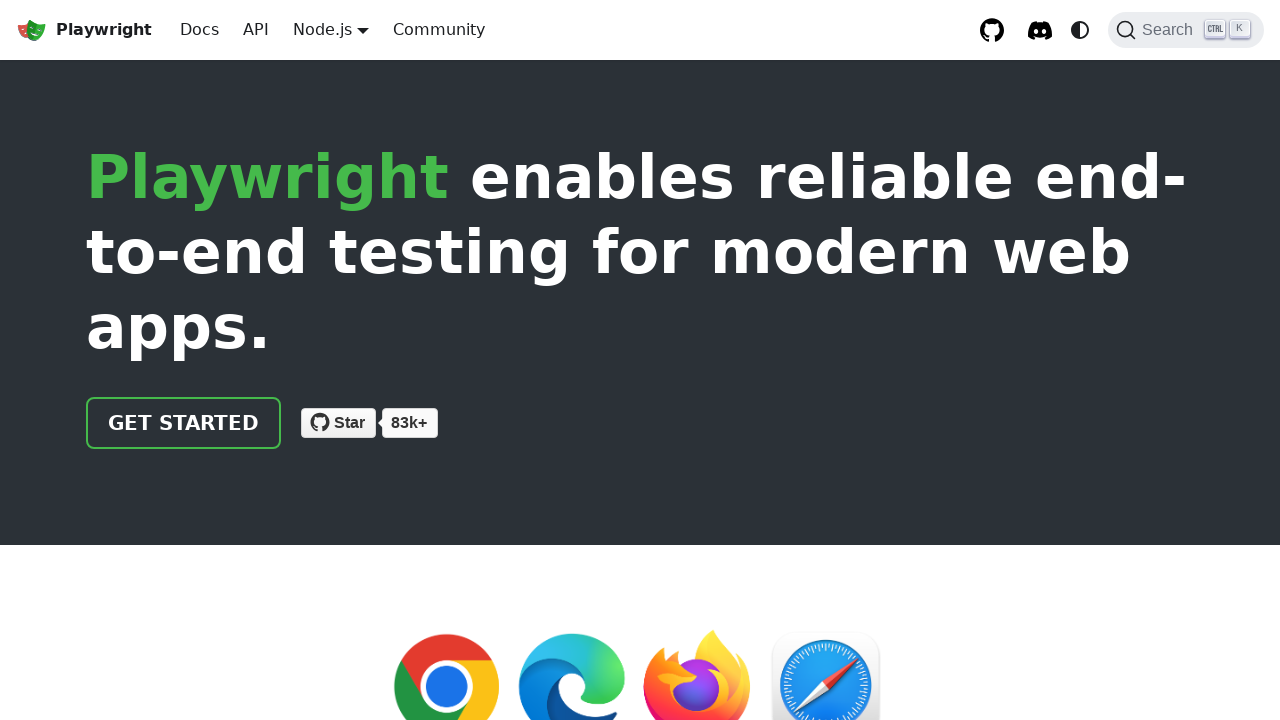

Verified 'Get Started' link href is '/docs/intro'
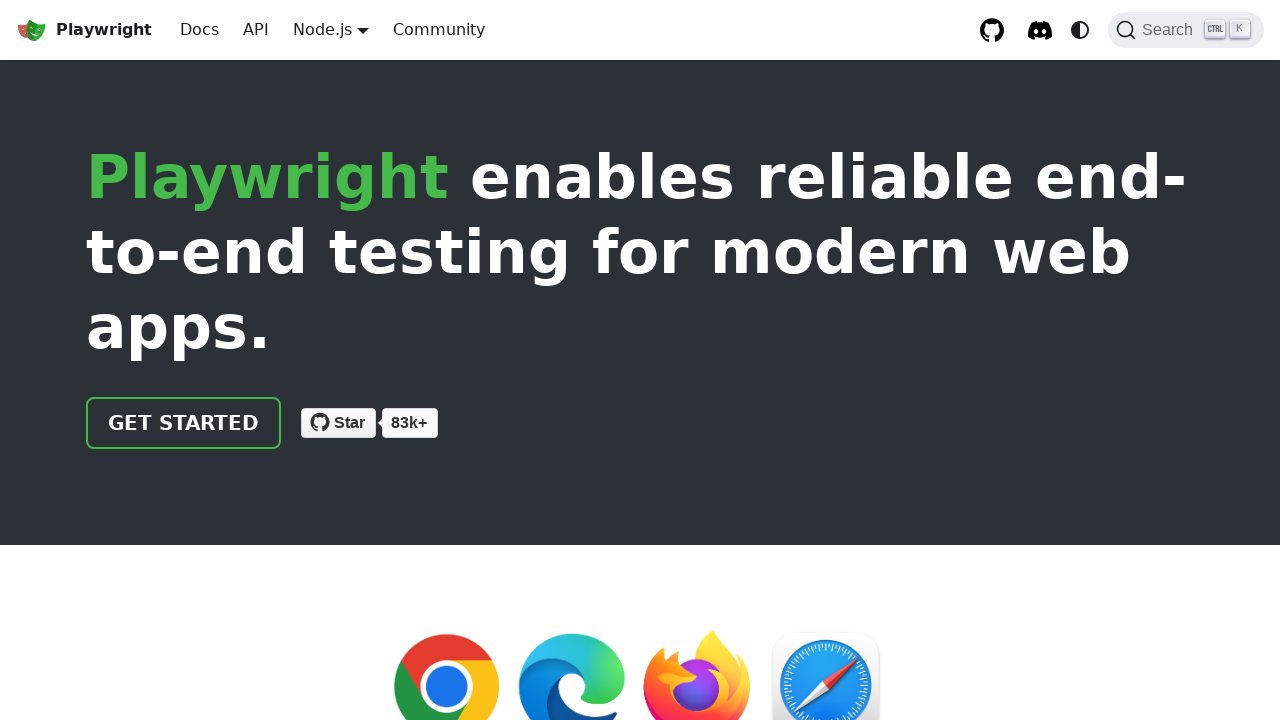

Clicked 'Get Started' link at (184, 423) on text=Get Started
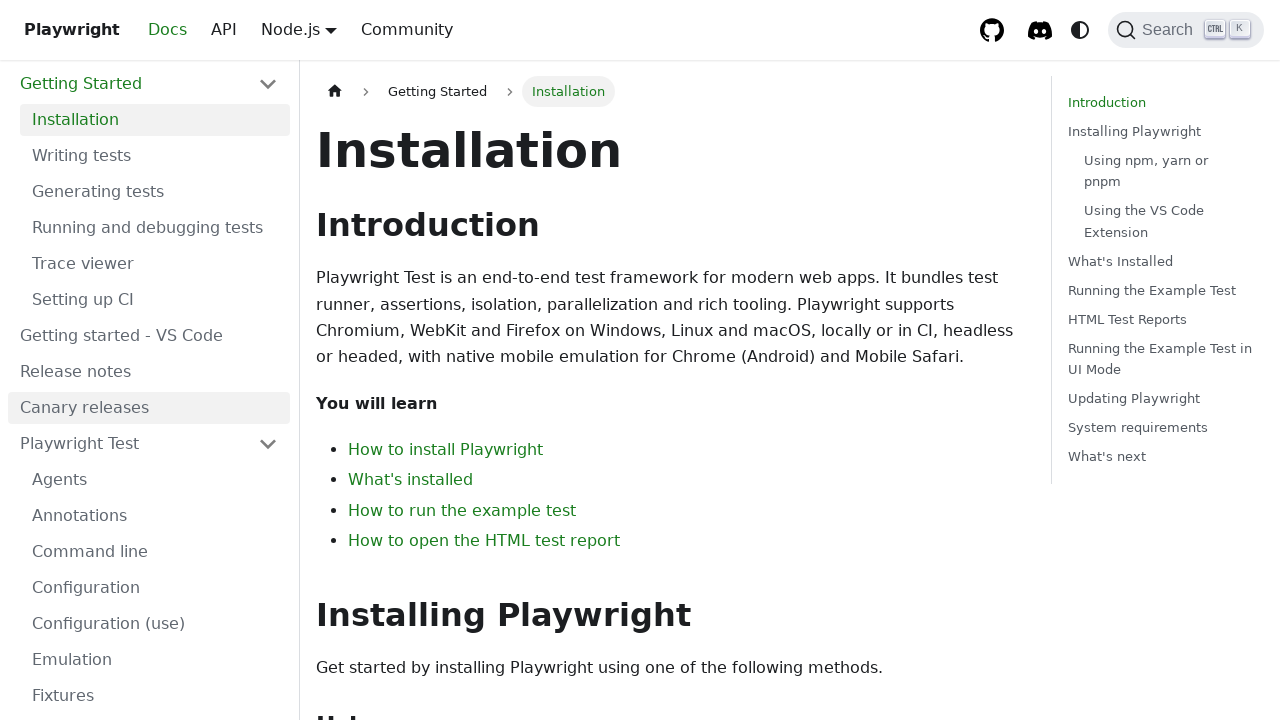

Verified navigation to intro page (URL contains 'intro')
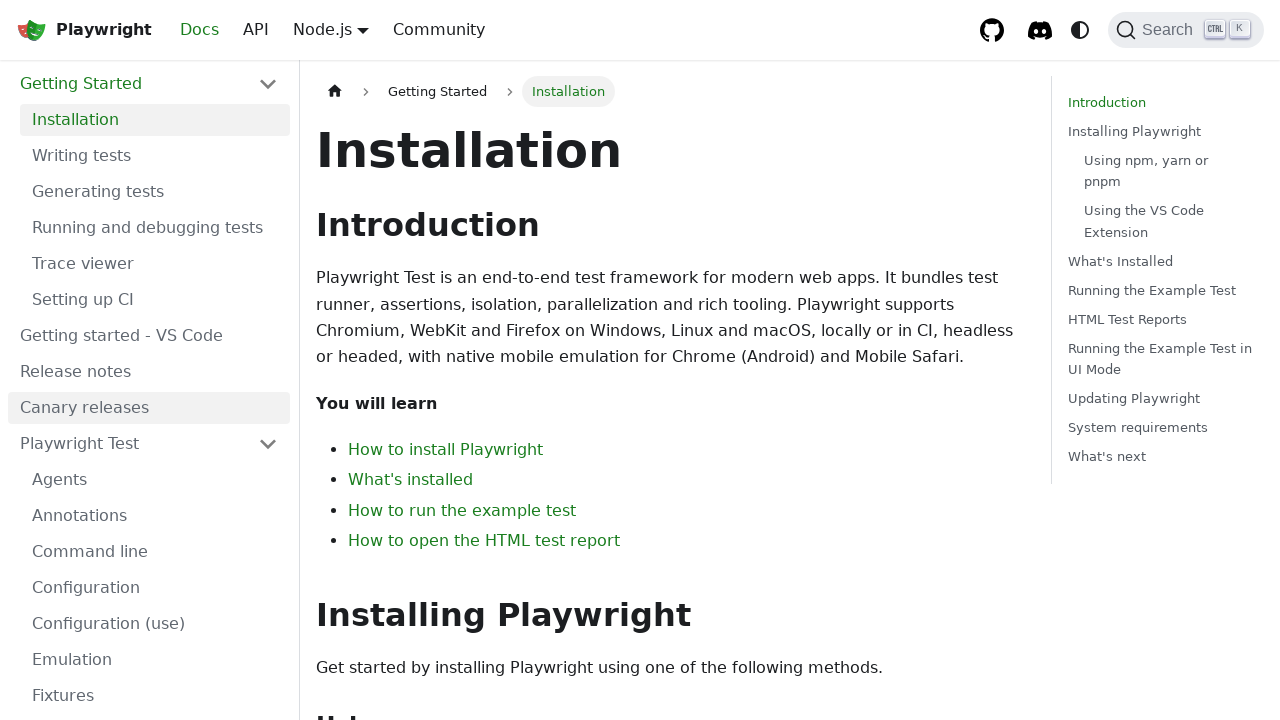

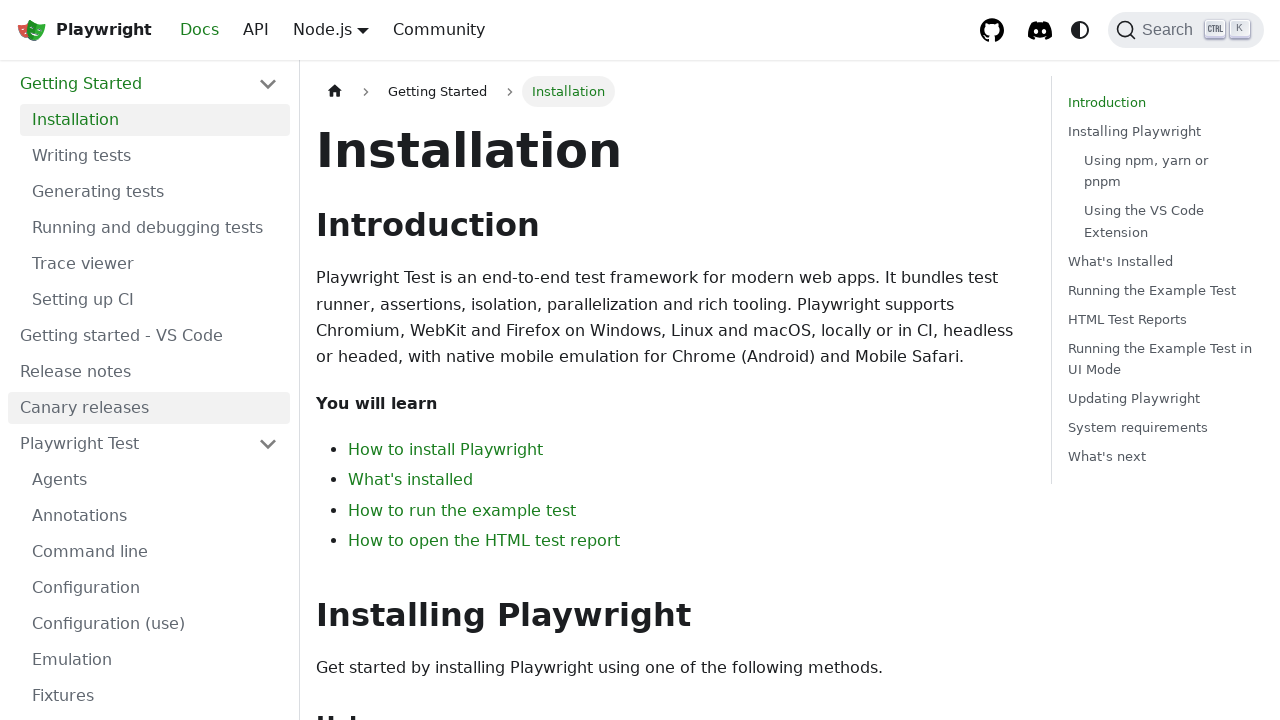